Tests A/B test opt-out by adding the opt-out cookie on the main page before navigating to the A/B test page, then verifying the test is disabled.

Starting URL: http://the-internet.herokuapp.com

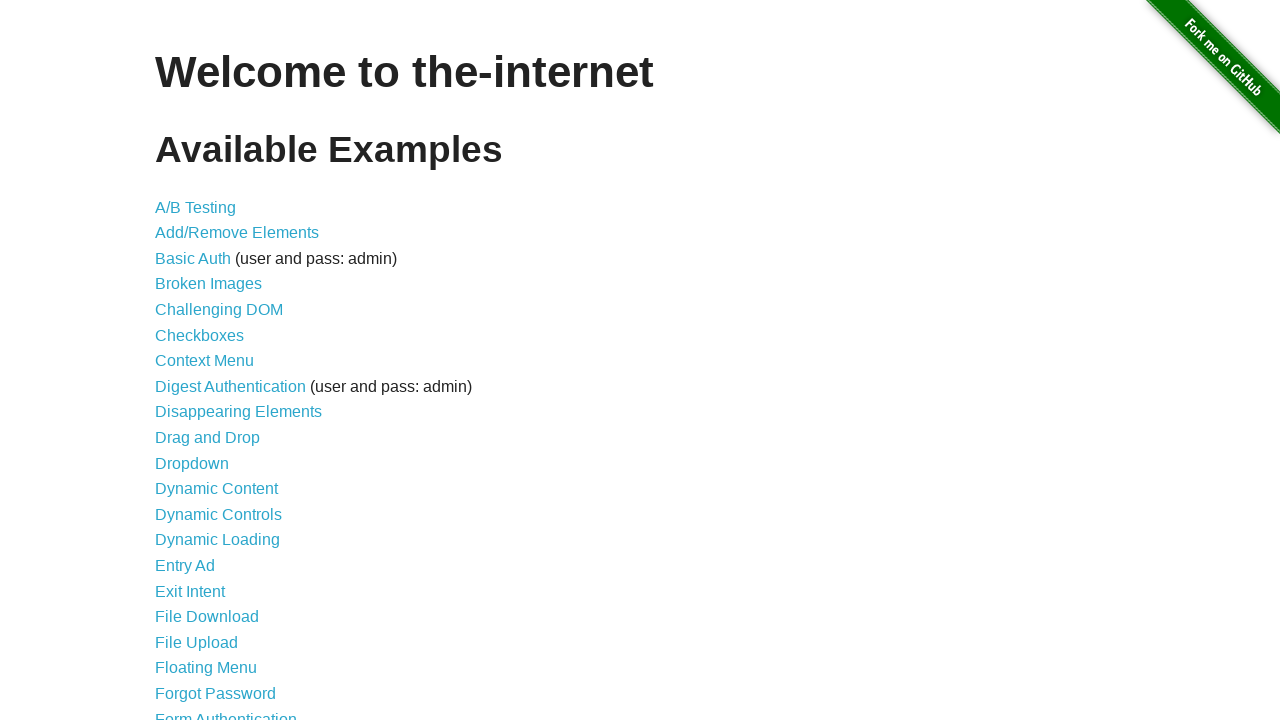

Added optimizelyOptOut cookie to opt out of A/B test
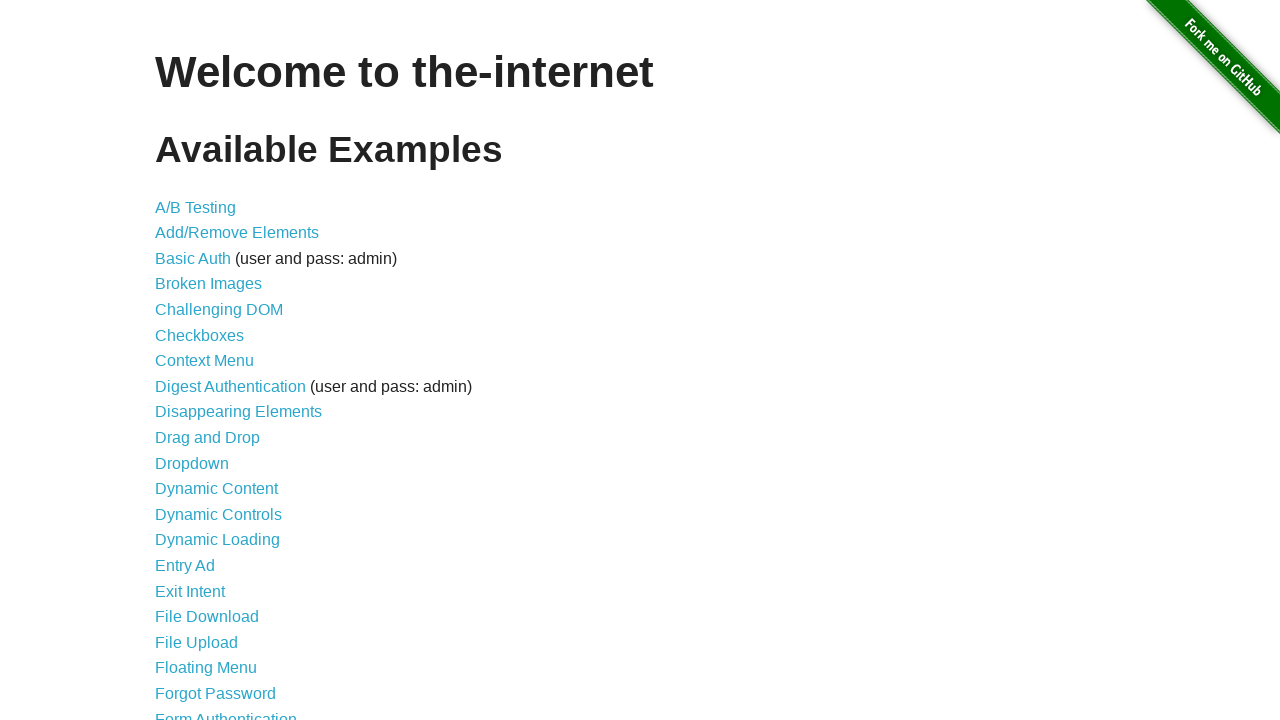

Navigated to A/B test page
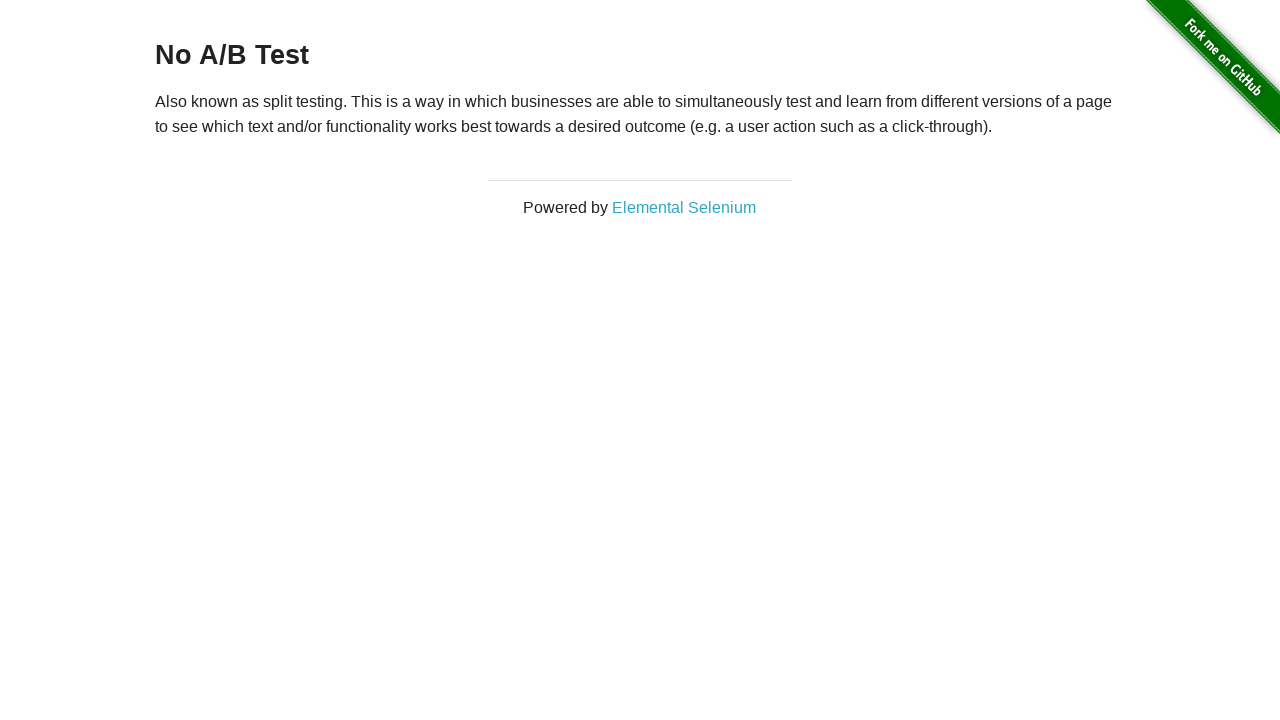

Retrieved heading text to verify A/B test status
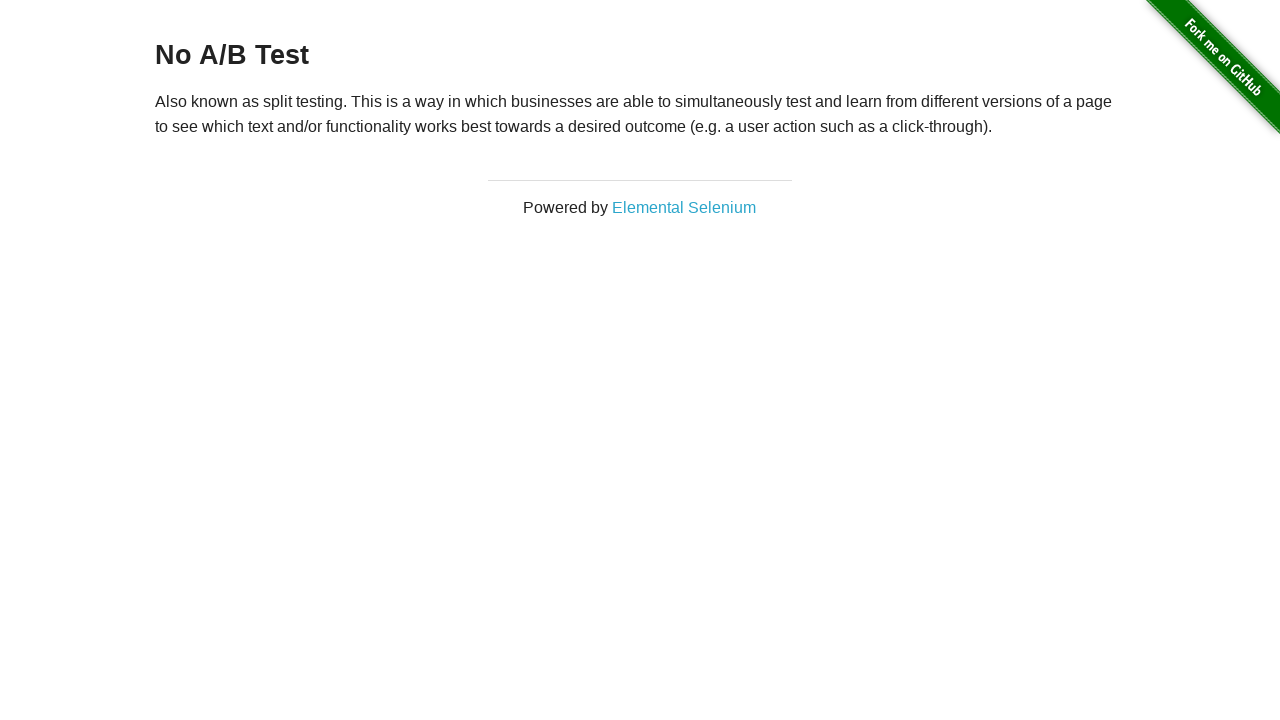

Verified heading displays 'No A/B Test' confirming opt-out cookie works
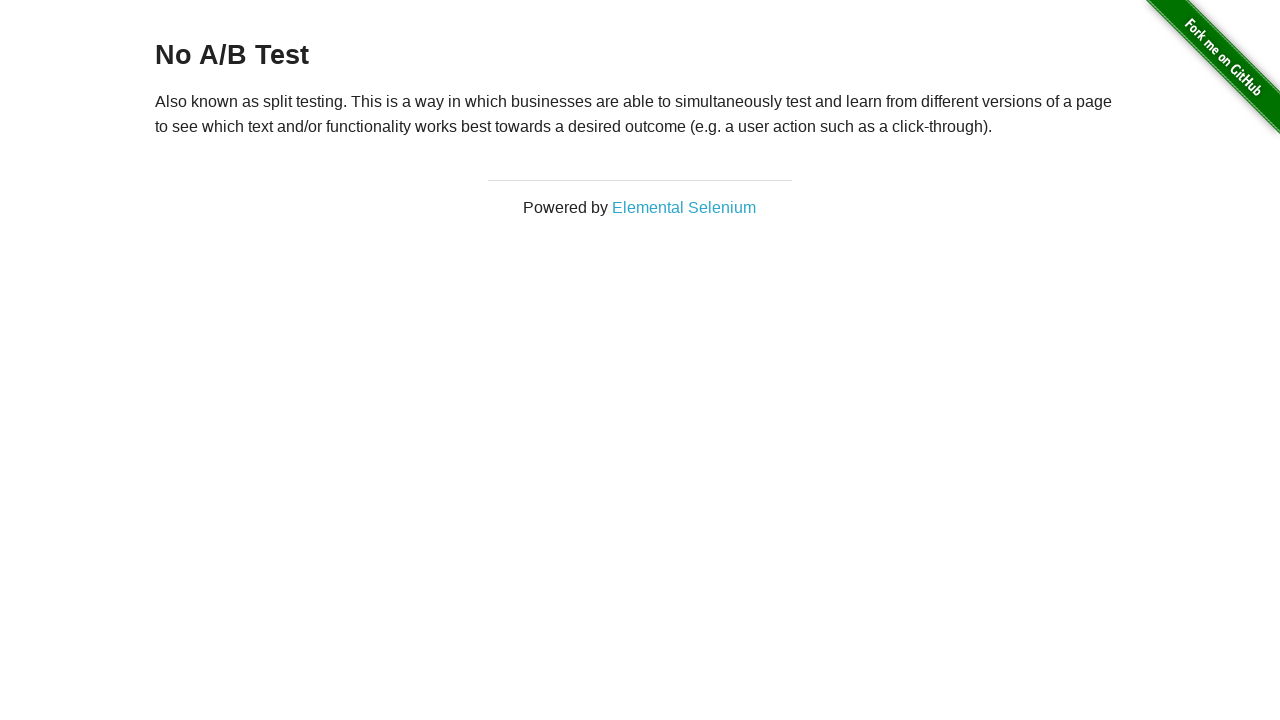

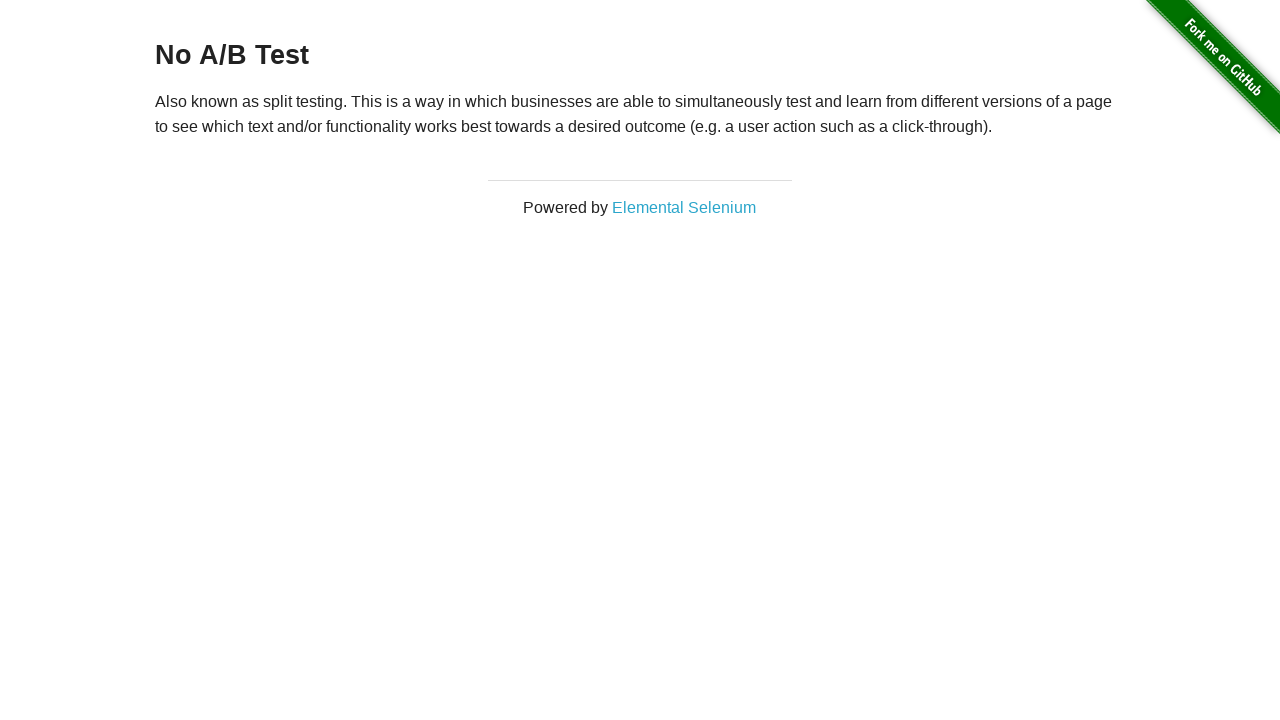